Tests the Contact Us form on automationexercise.com by filling in name, email, subject, and message fields.

Starting URL: https://automationexercise.com/contact_us

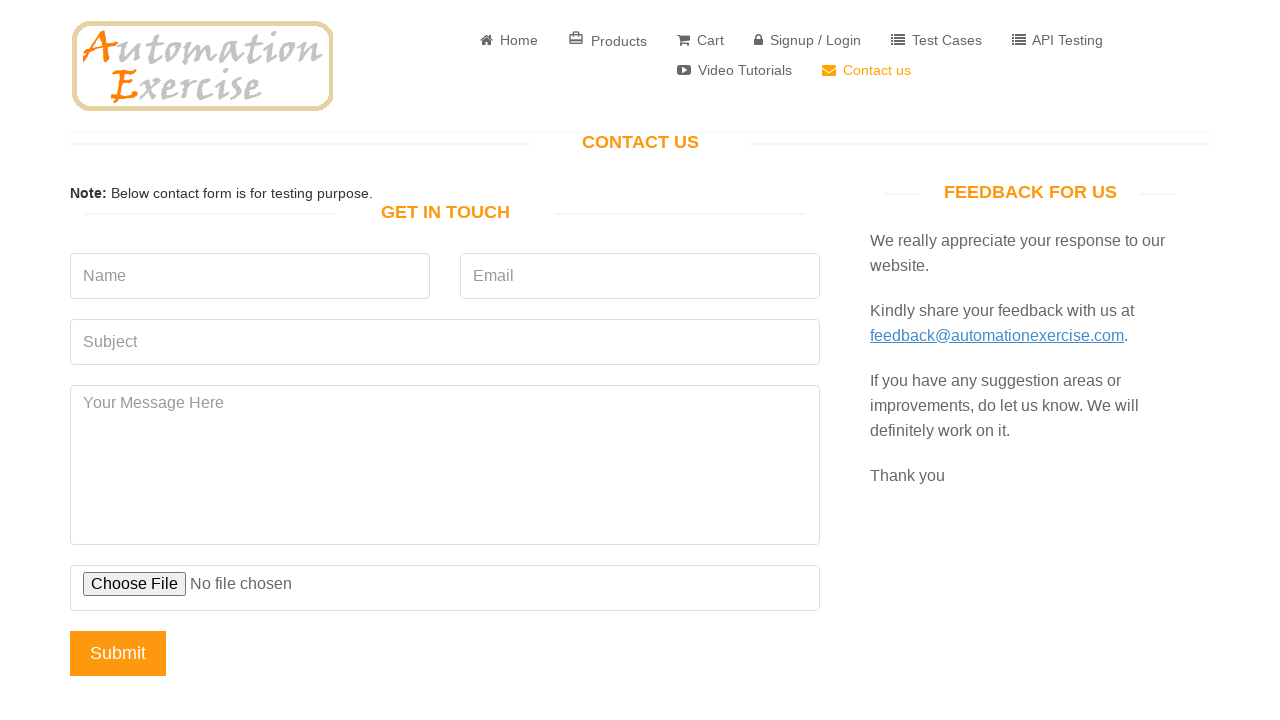

Clicked Contact Us link at (866, 70) on a[href='/contact_us']
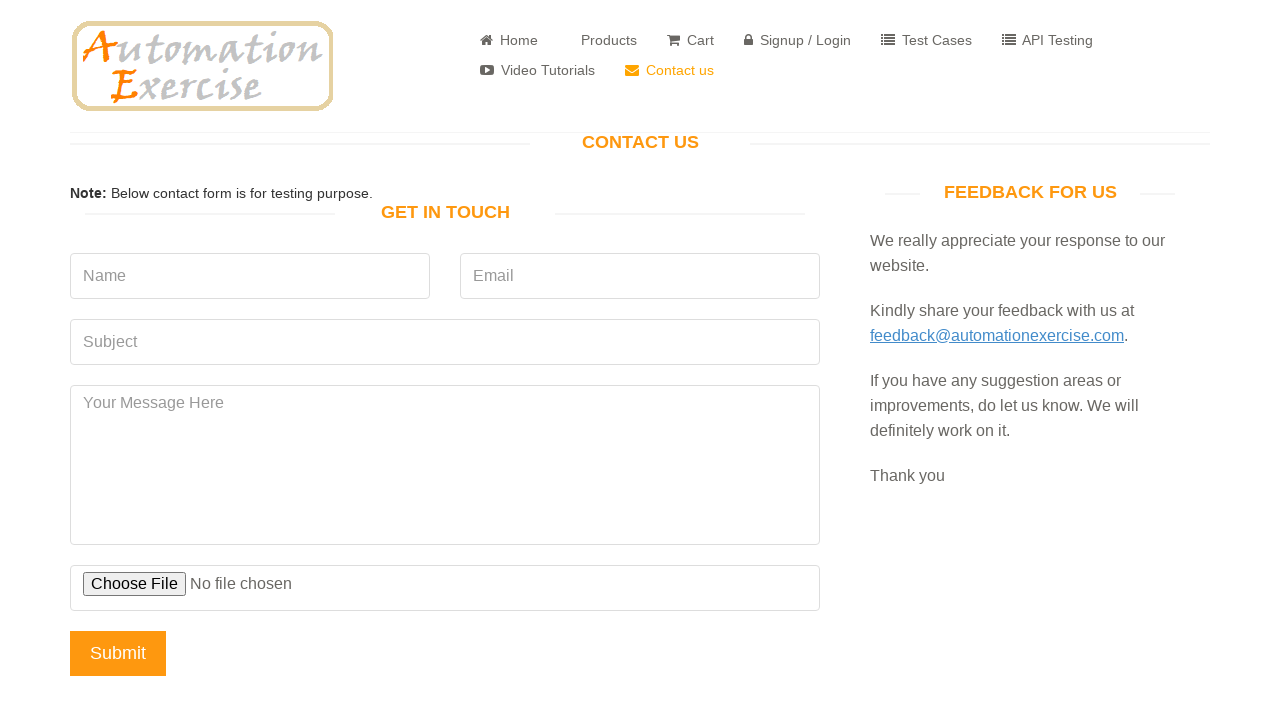

Waited for 'Get In Touch' heading to appear
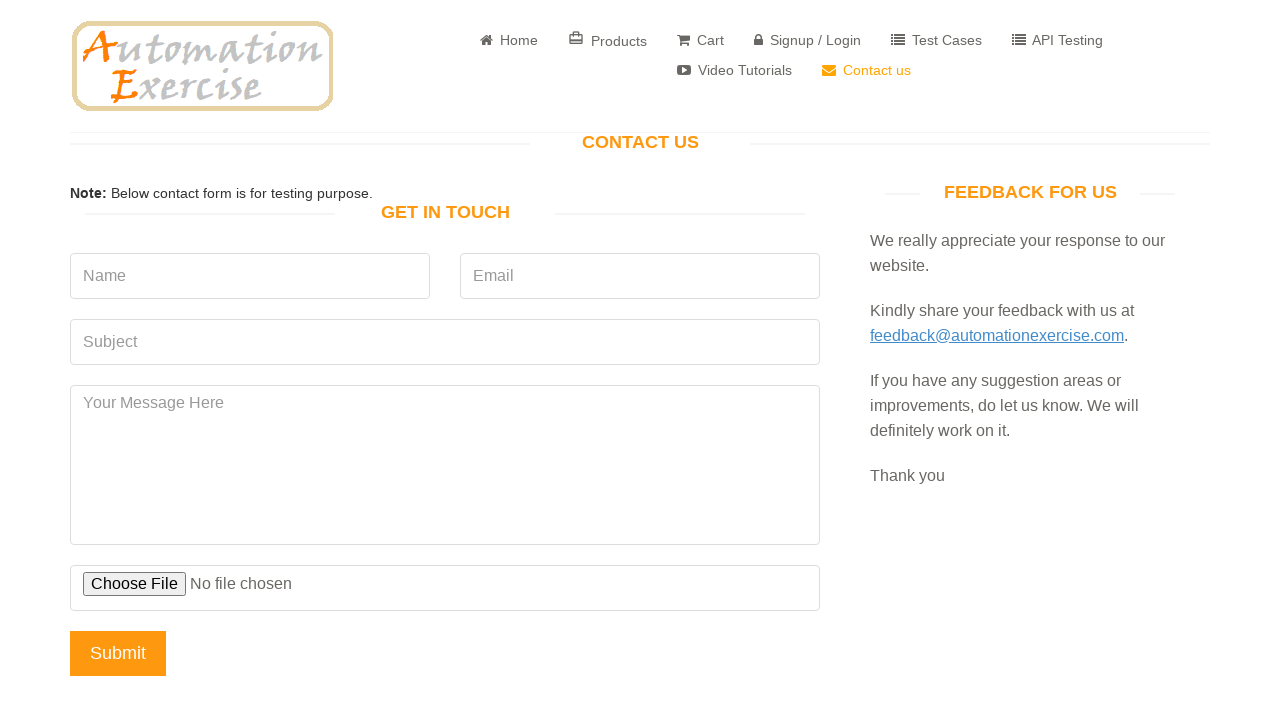

Filled name field with 'John Smith' on input[name='name']
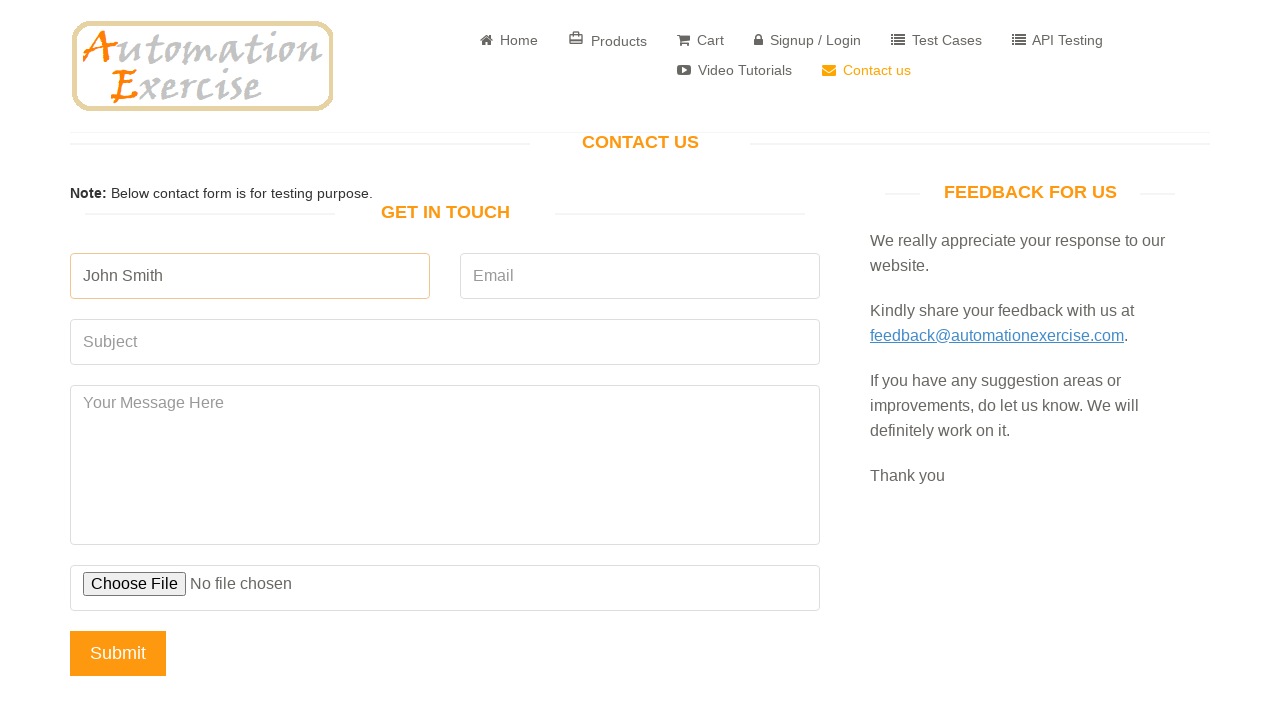

Filled email field with 'johnsmith87@example.com' on input[name='email']
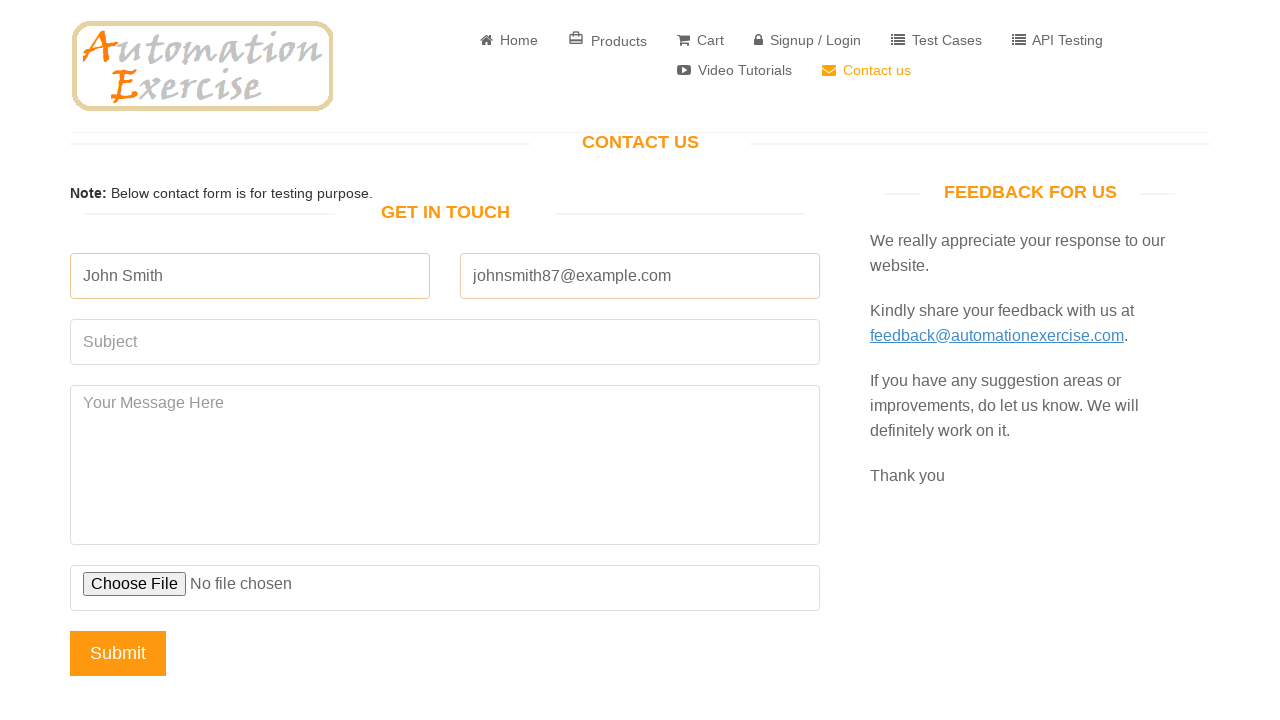

Filled subject field with 'Product Inquiry' on input[name='subject']
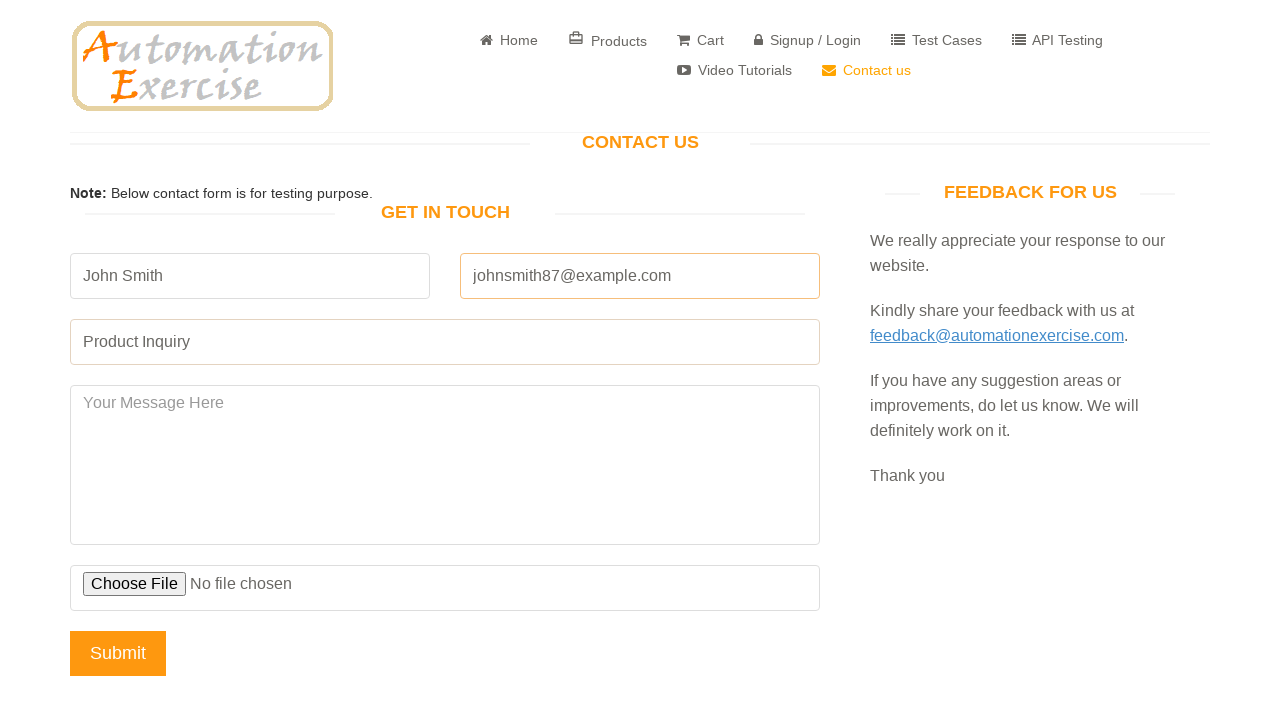

Filled message field with product inquiry text on textarea[name='message']
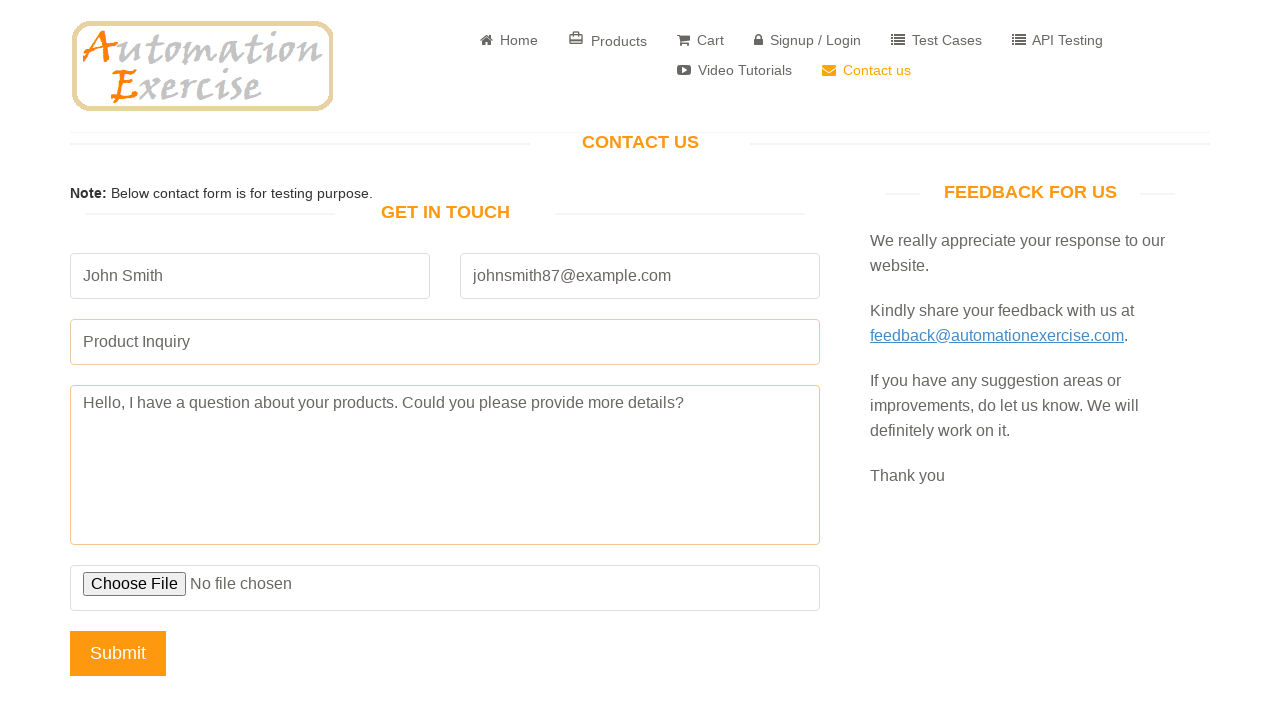

Clicked submit button to send contact form at (118, 653) on input[name='submit']
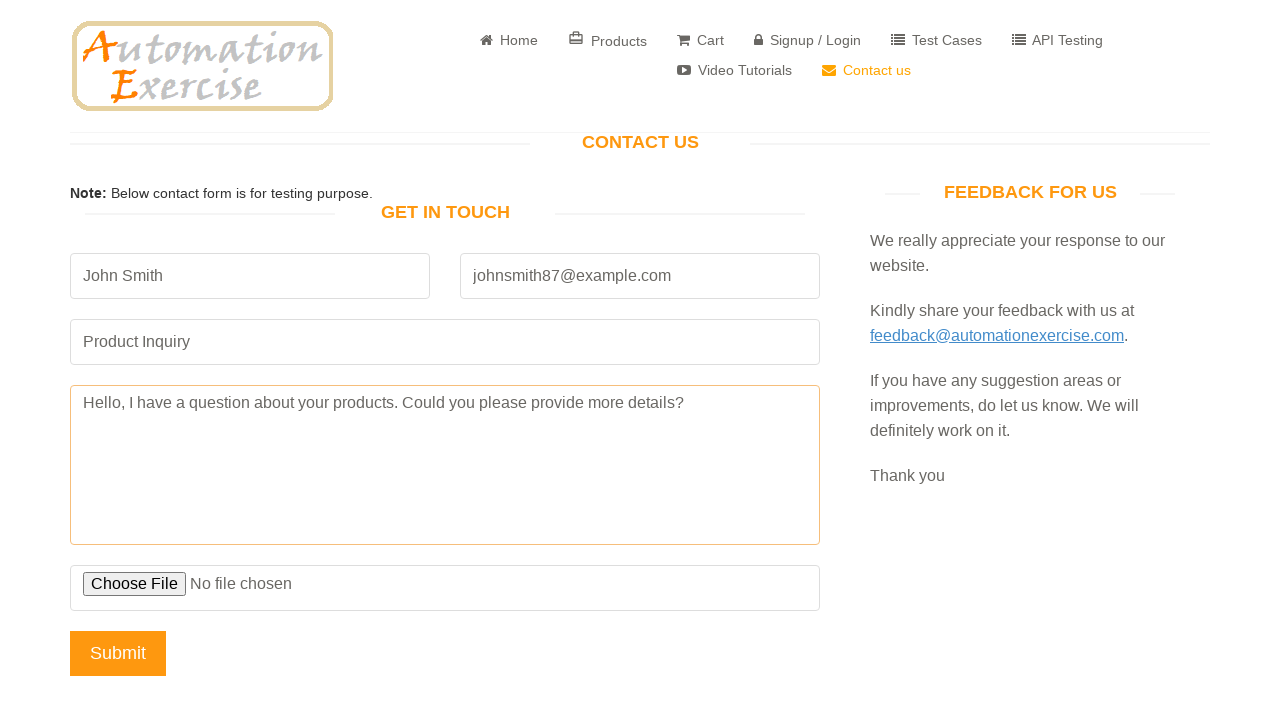

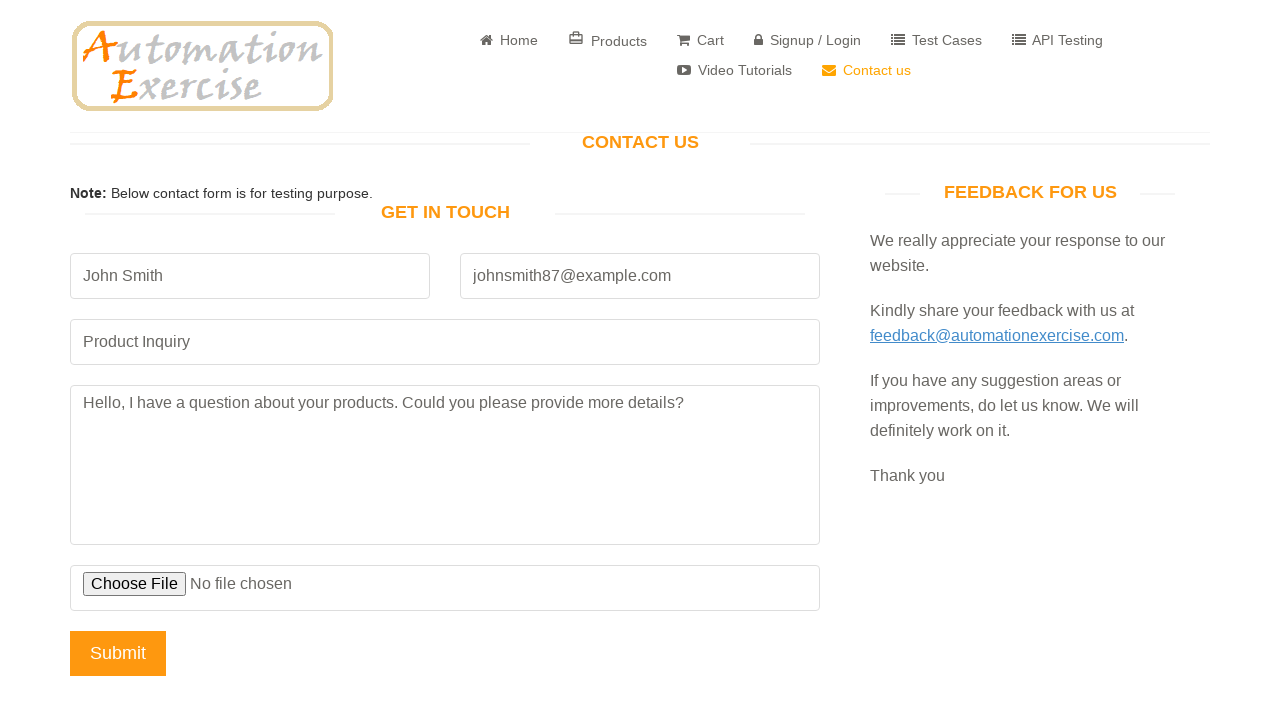